Tests that the complete-all checkbox updates state when individual items are completed or cleared

Starting URL: https://demo.playwright.dev/todomvc

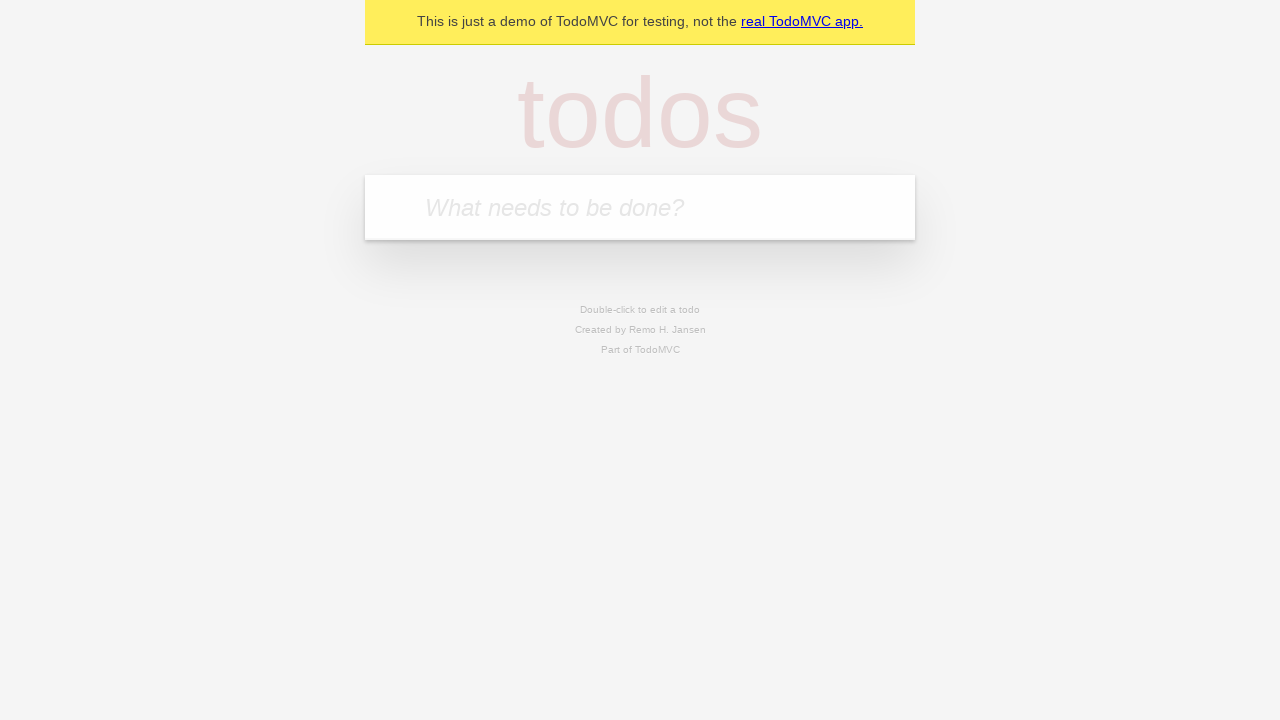

Filled input field with 'buy some cheese' on internal:attr=[placeholder="What needs to be done?"i]
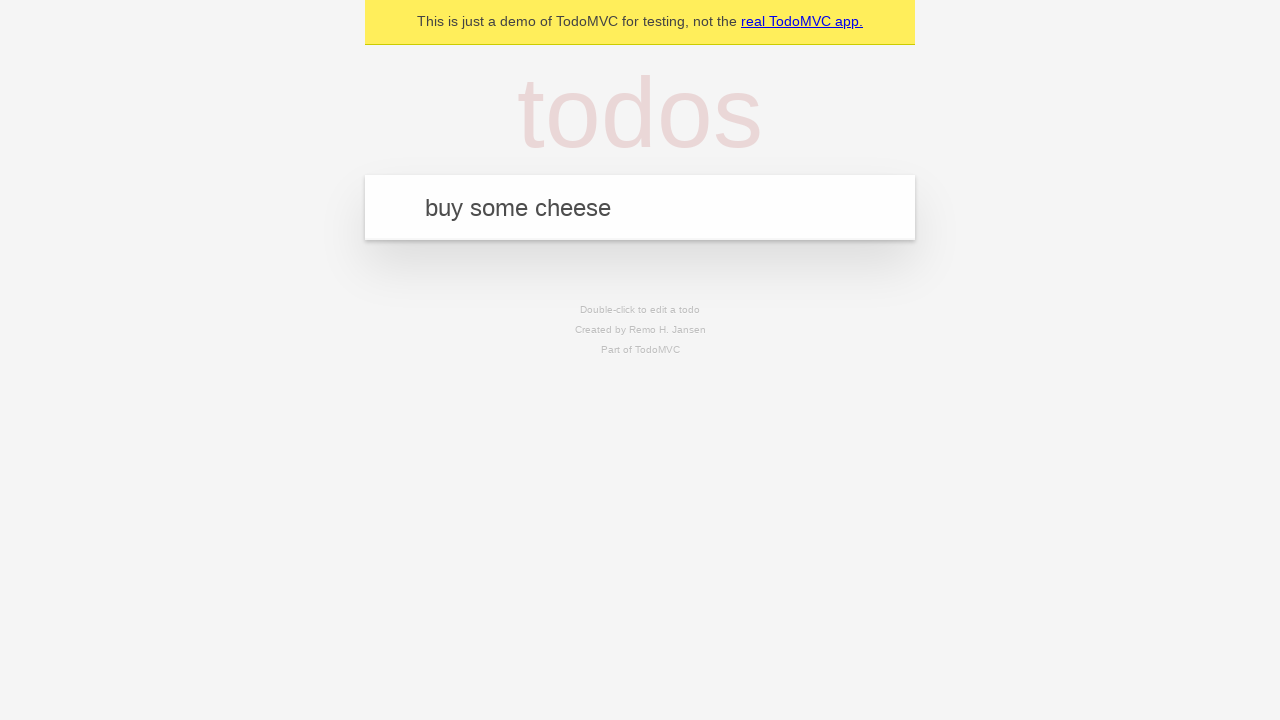

Pressed Enter to create first todo item on internal:attr=[placeholder="What needs to be done?"i]
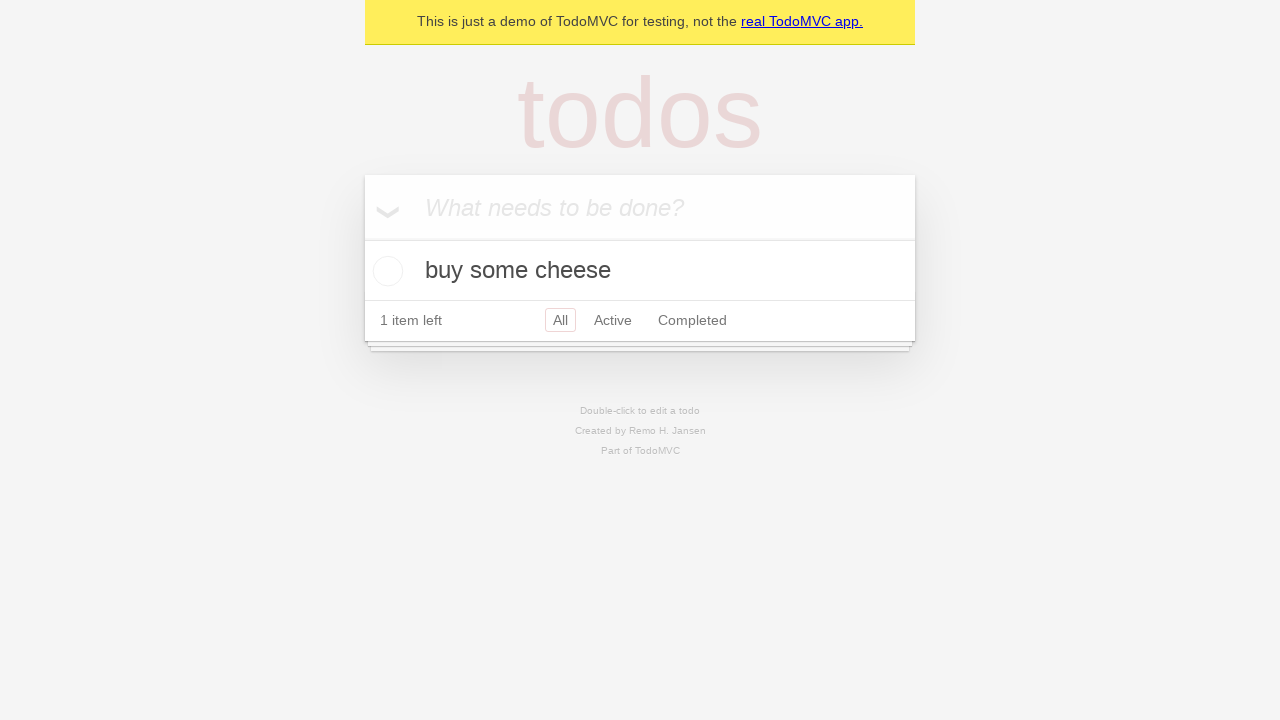

Filled input field with 'feed the cat' on internal:attr=[placeholder="What needs to be done?"i]
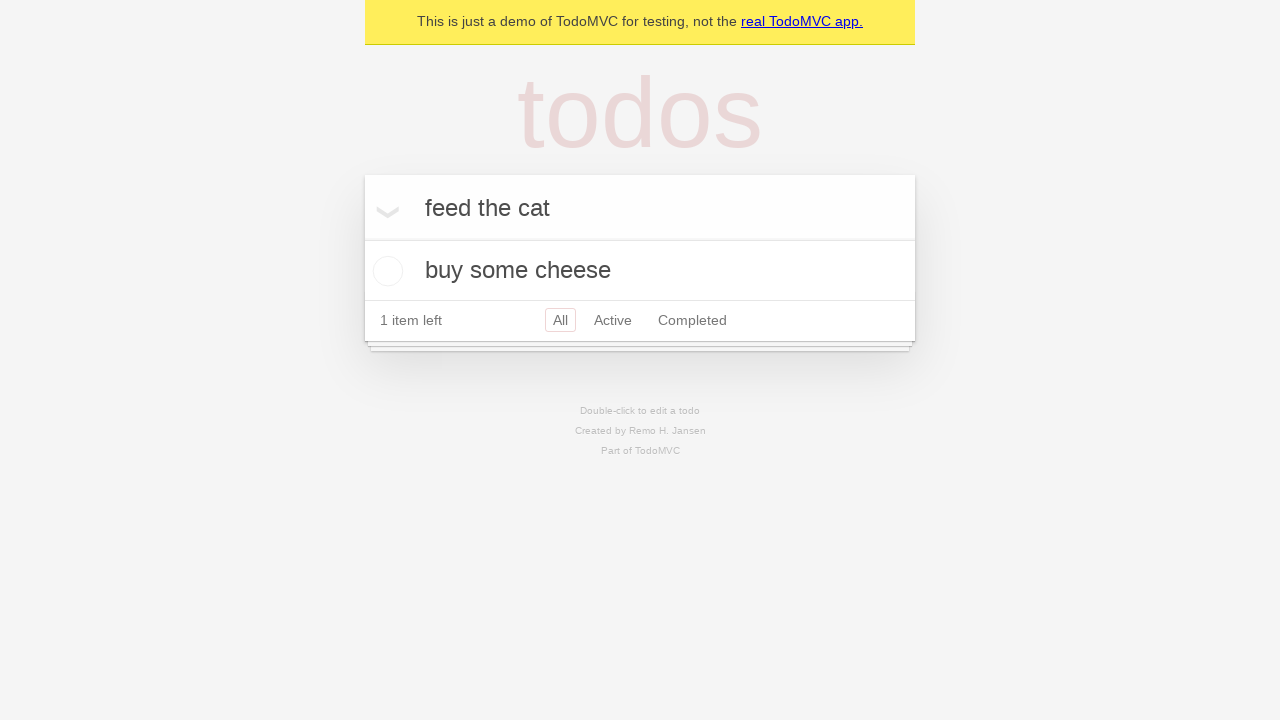

Pressed Enter to create second todo item on internal:attr=[placeholder="What needs to be done?"i]
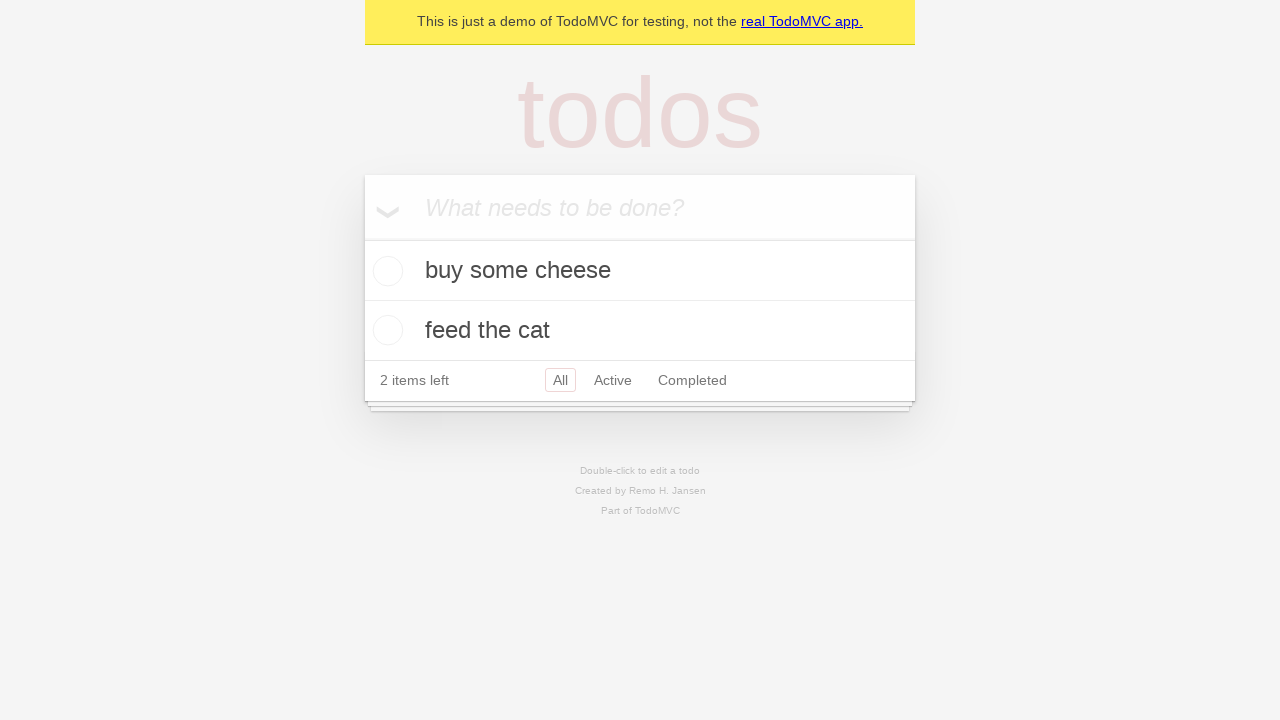

Filled input field with 'book a doctors appointment' on internal:attr=[placeholder="What needs to be done?"i]
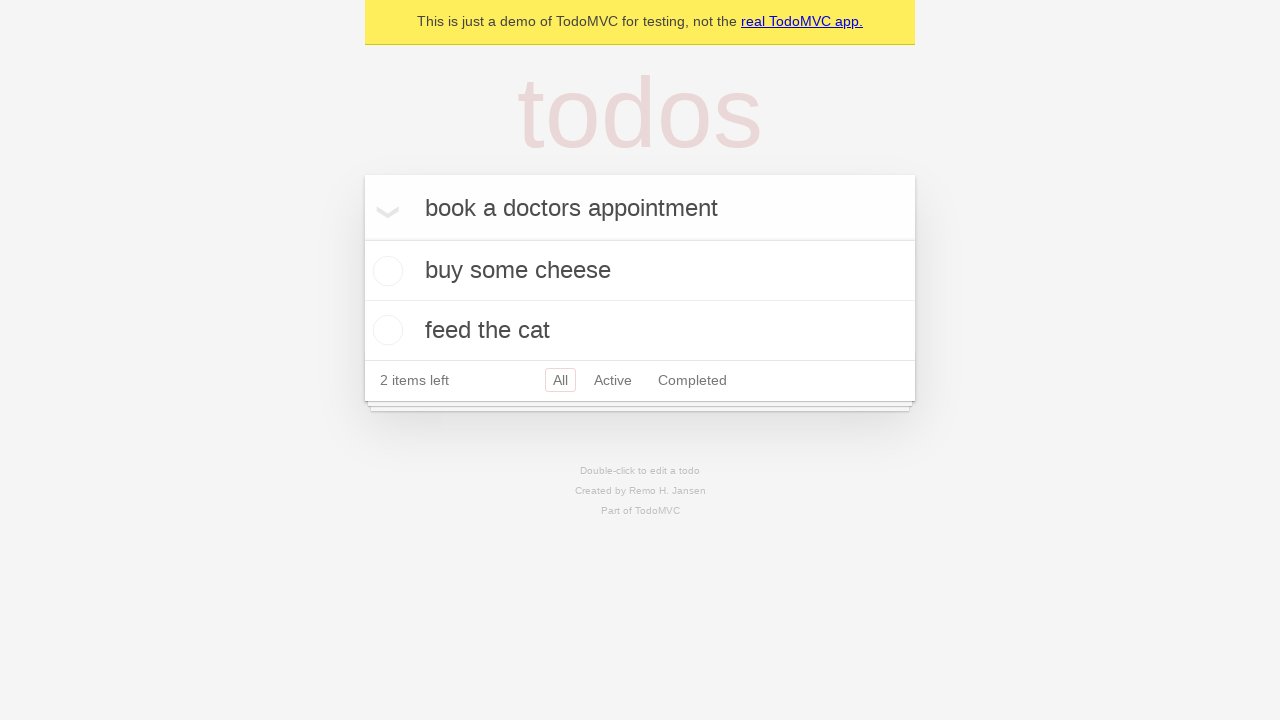

Pressed Enter to create third todo item on internal:attr=[placeholder="What needs to be done?"i]
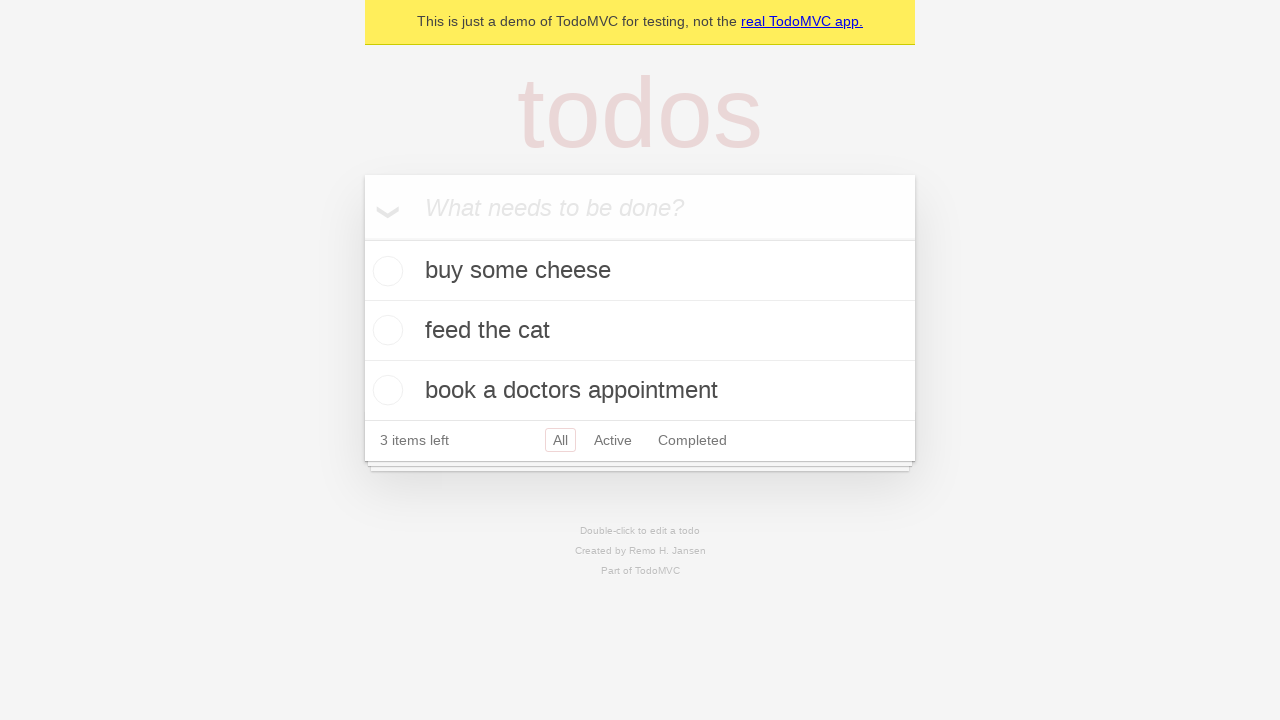

Checked 'Mark all as complete' checkbox to complete all todos at (362, 238) on internal:label="Mark all as complete"i
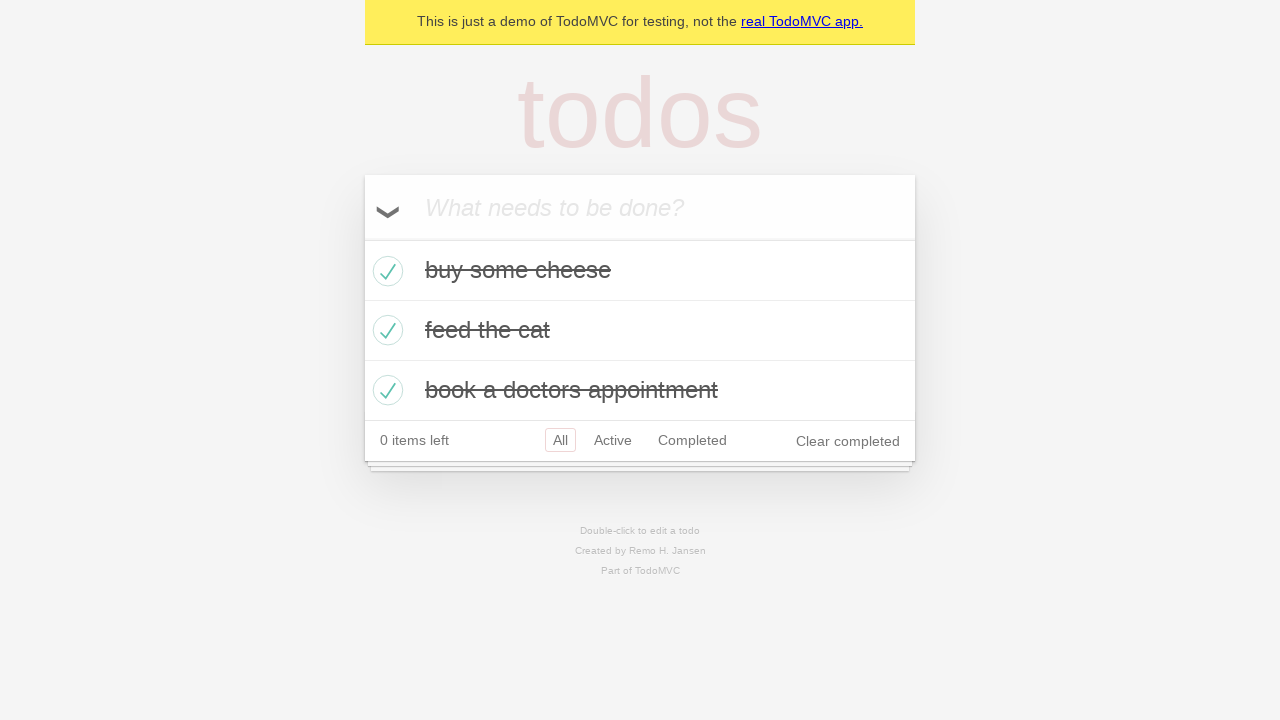

Unchecked first todo item checkbox at (385, 271) on [data-testid='todo-item'] >> nth=0 >> internal:role=checkbox
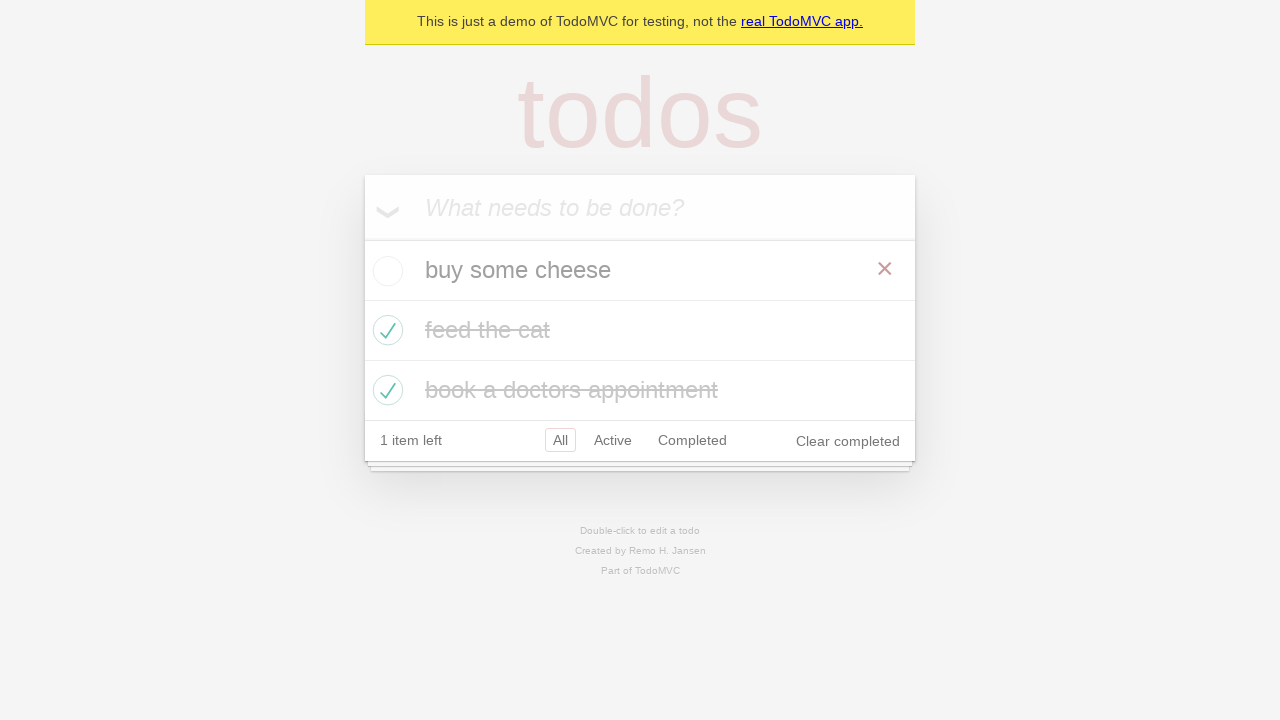

Rechecked first todo item checkbox at (385, 271) on [data-testid='todo-item'] >> nth=0 >> internal:role=checkbox
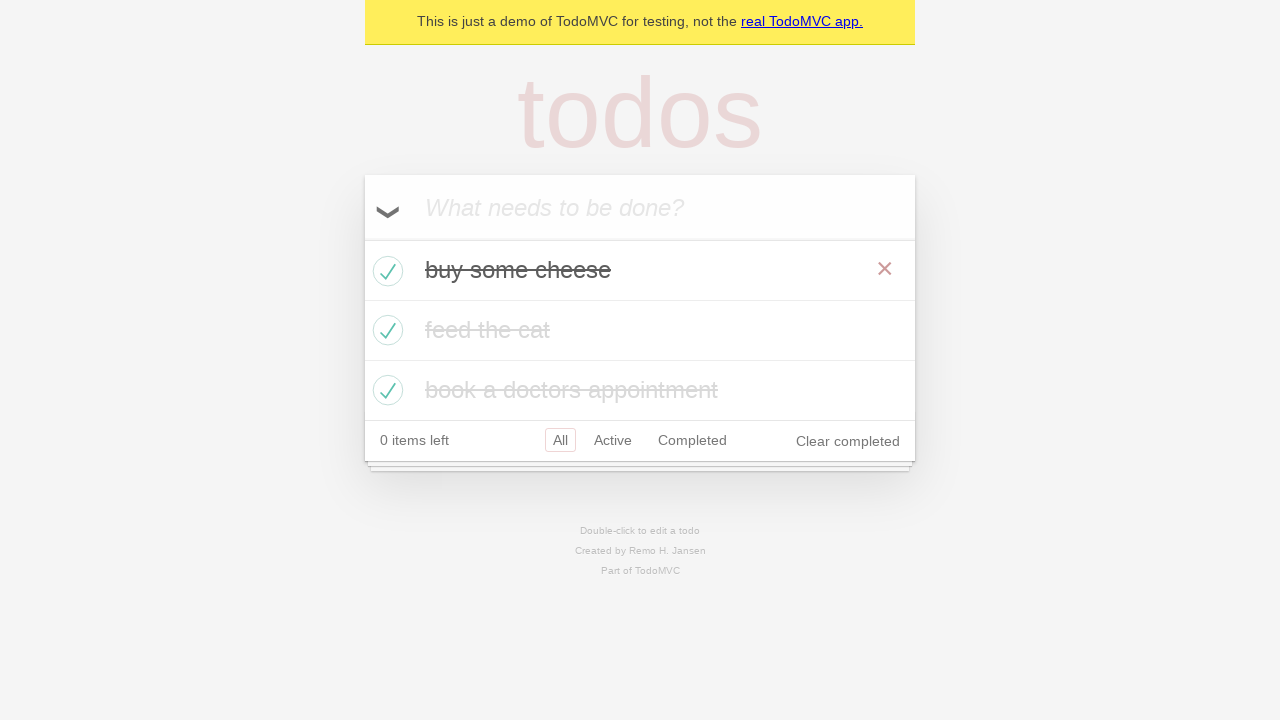

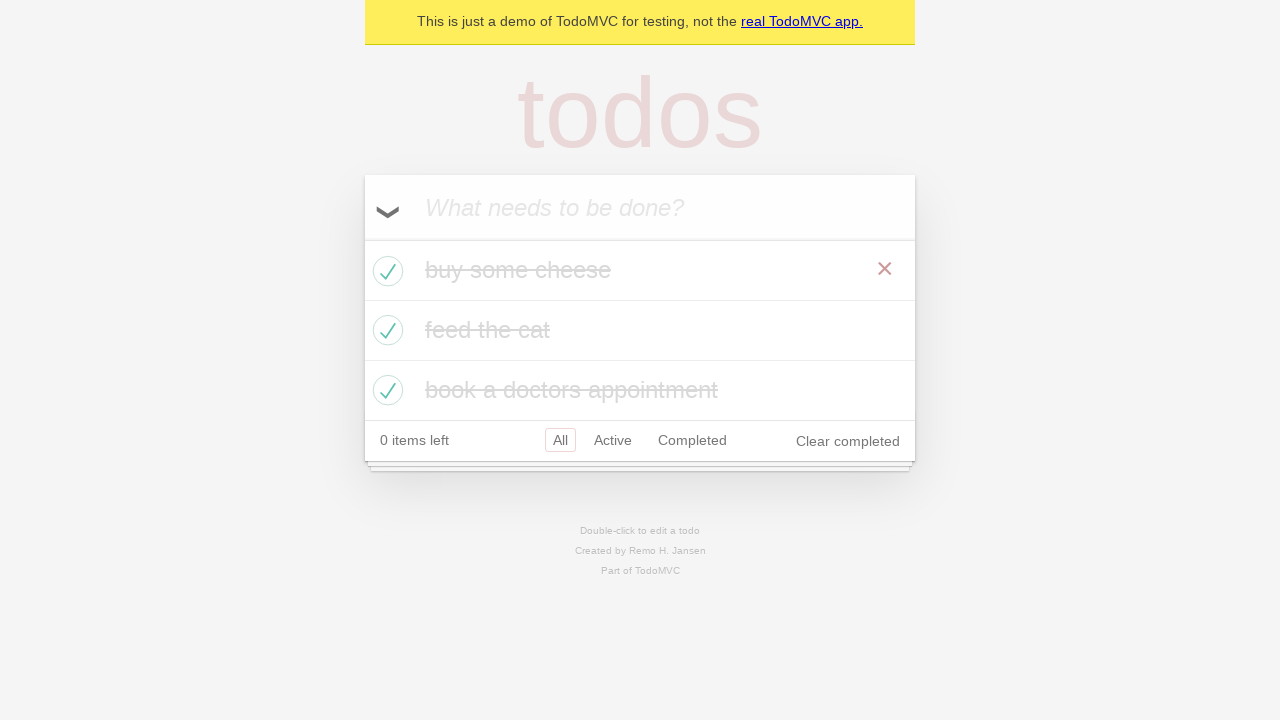